Adds a new todo item and then stars it by clicking the star button

Starting URL: https://devmountain.github.io/qa_todos/#/all

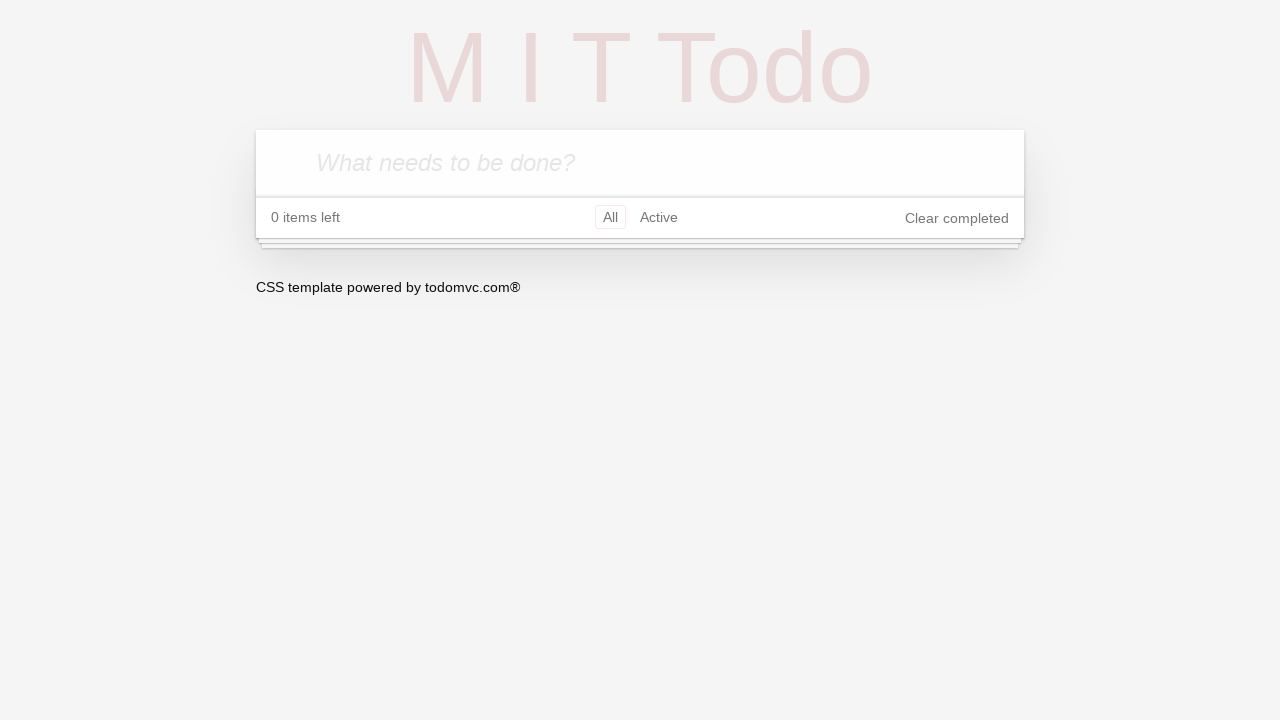

Waited for todo input field to be ready
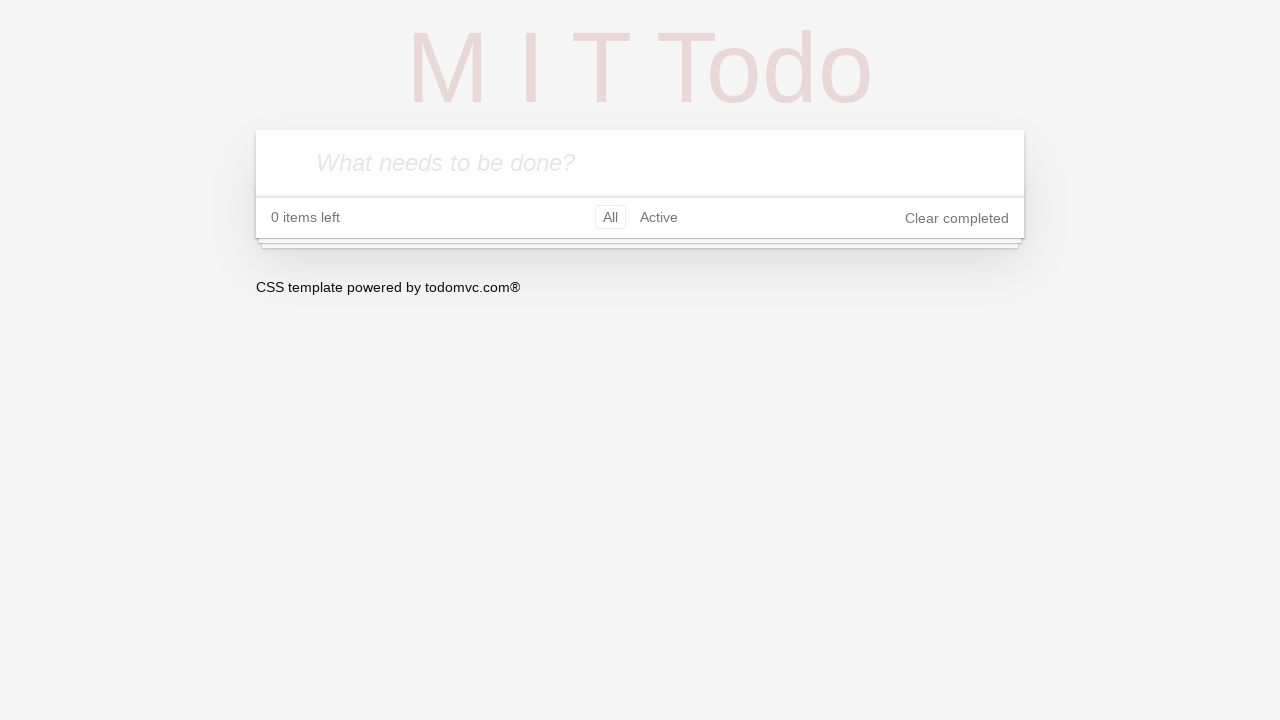

Filled todo input field with 'Zane is testing this todo stuff I guess' on .new-todo
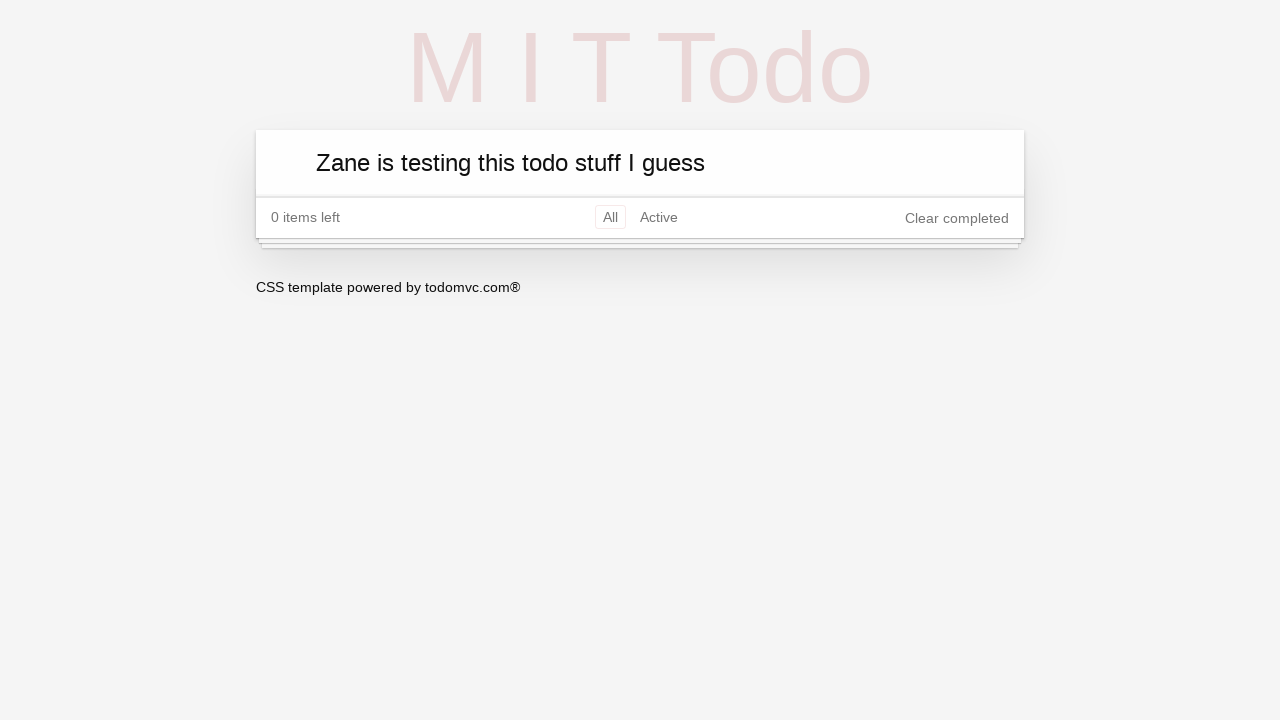

Pressed Enter to add the new todo item on .new-todo
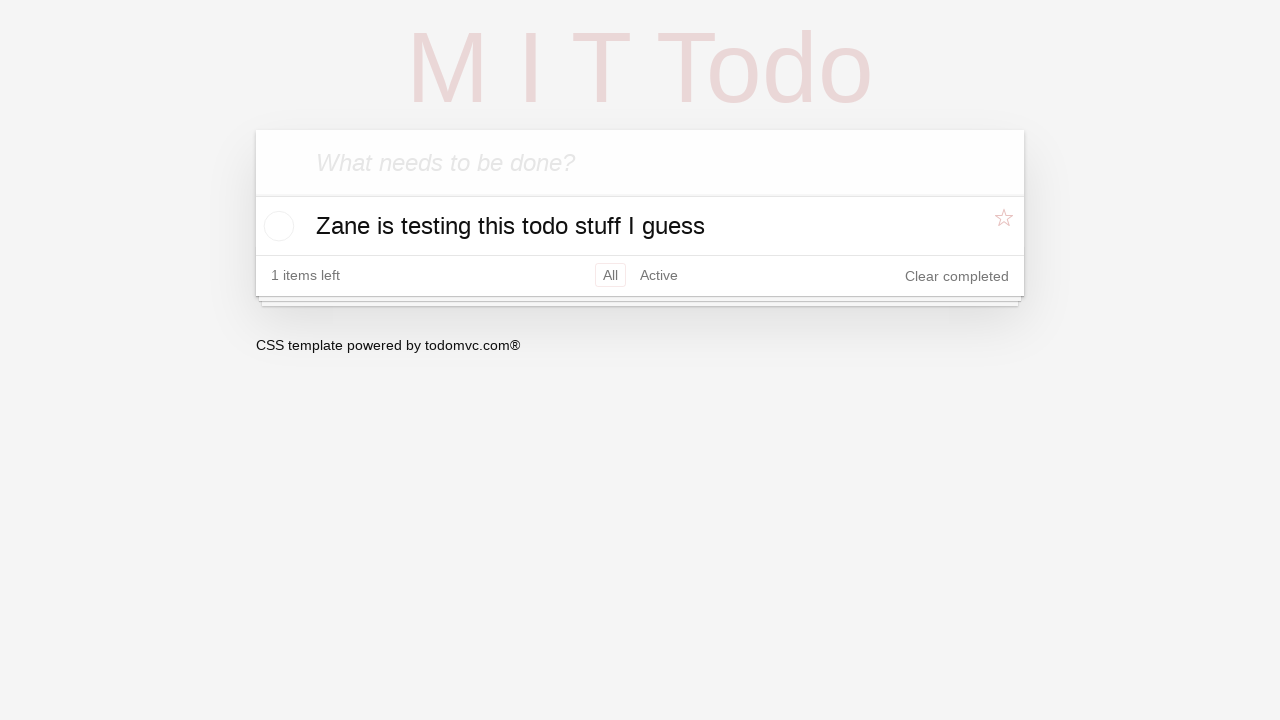

Waited for star button to be visible
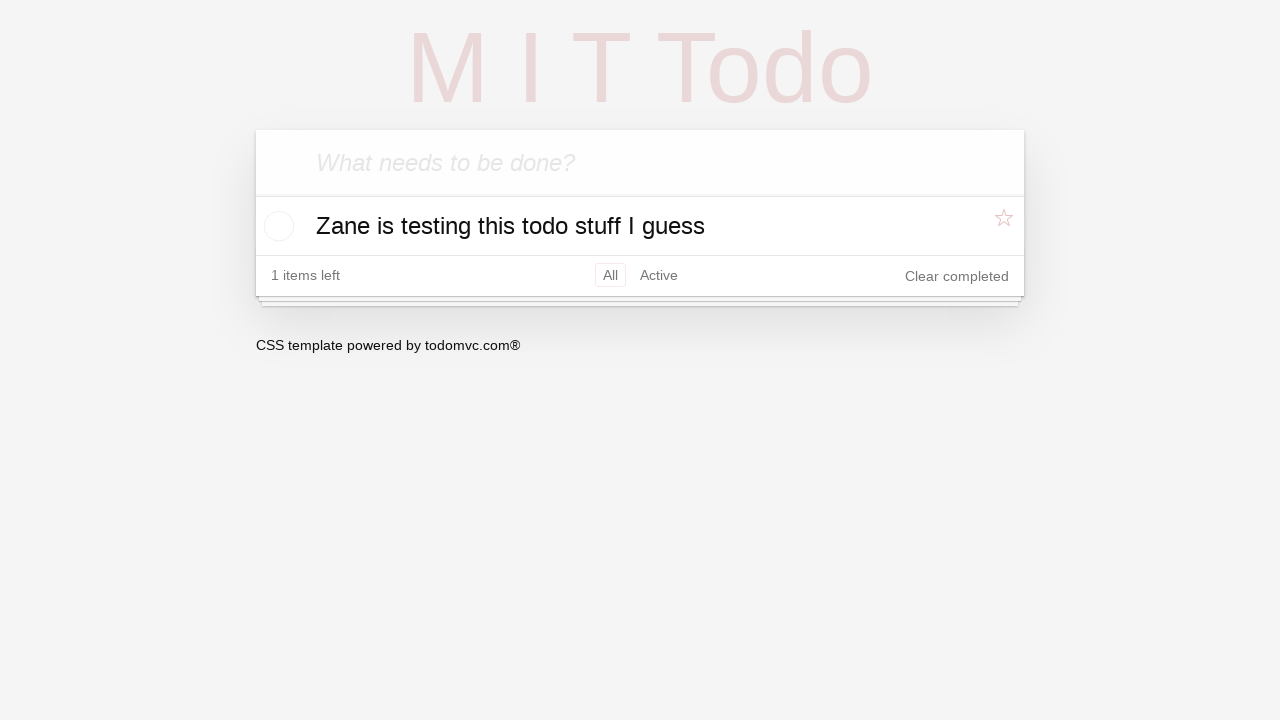

Clicked star button to star the todo item at (1006, 225) on xpath=//span[@class="star"]
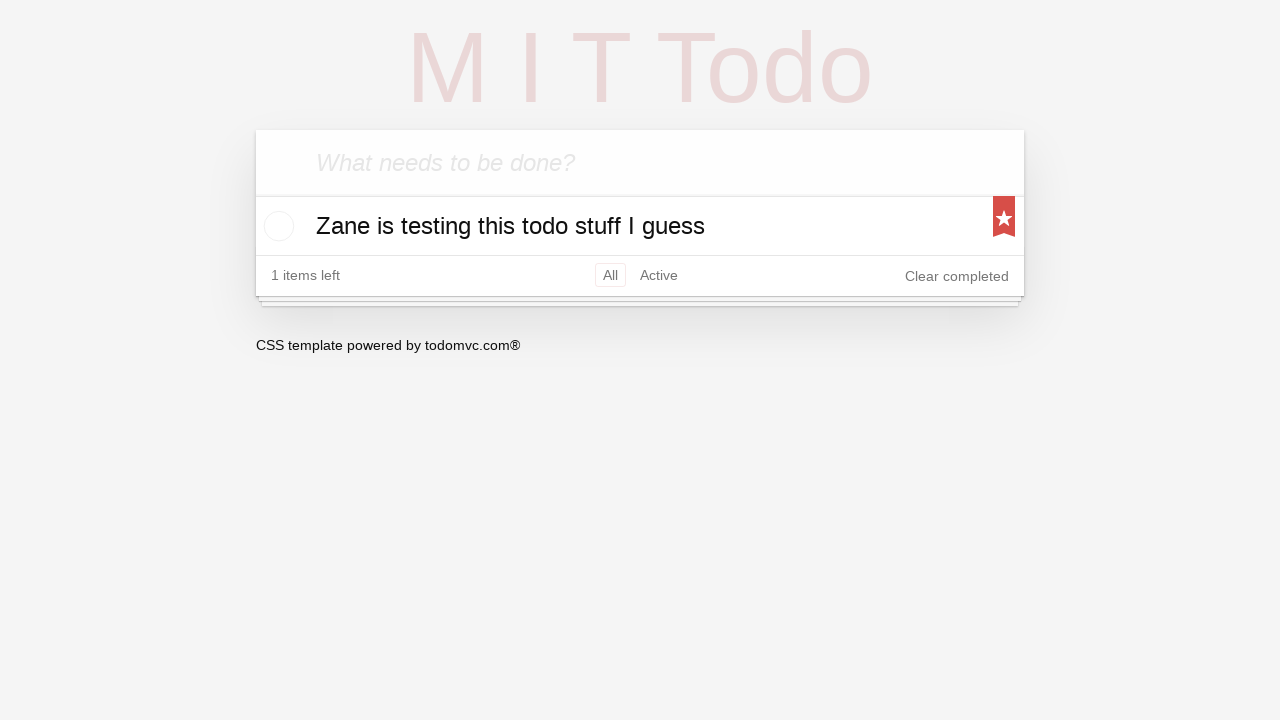

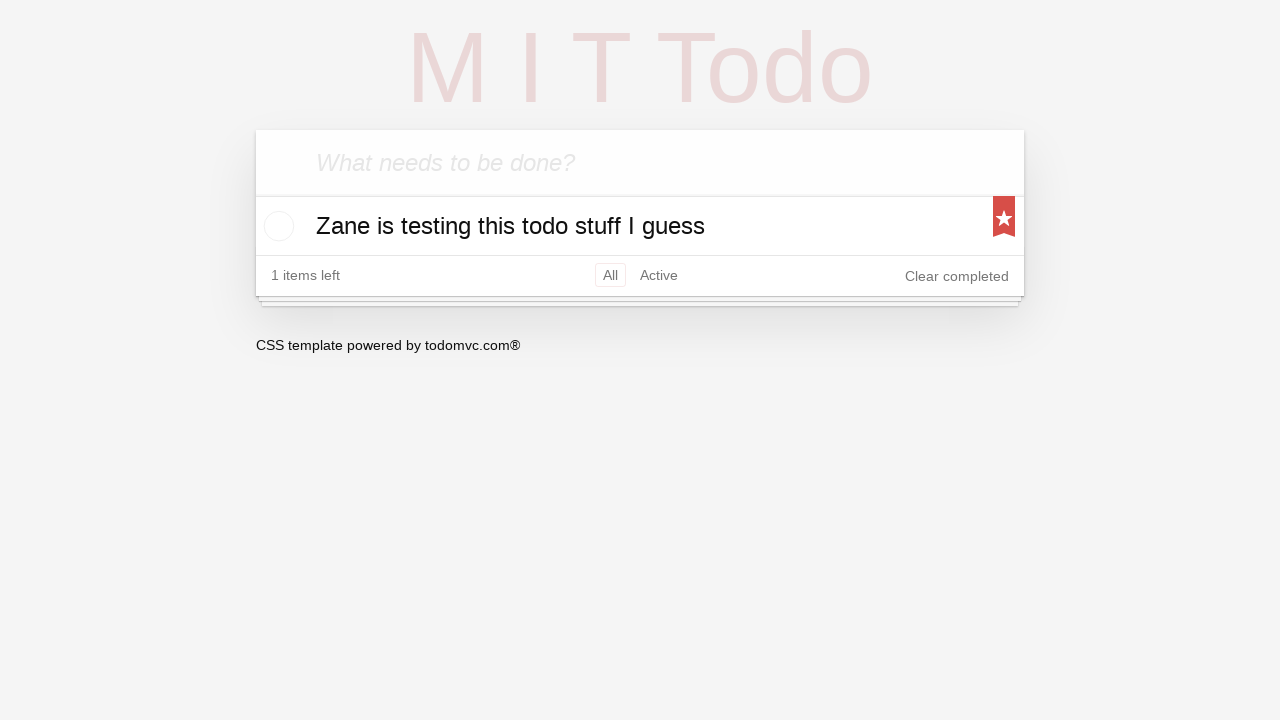